Tests the text box form by entering a current address and clicking submit, then verifying the output

Starting URL: https://demoqa.com/text-box

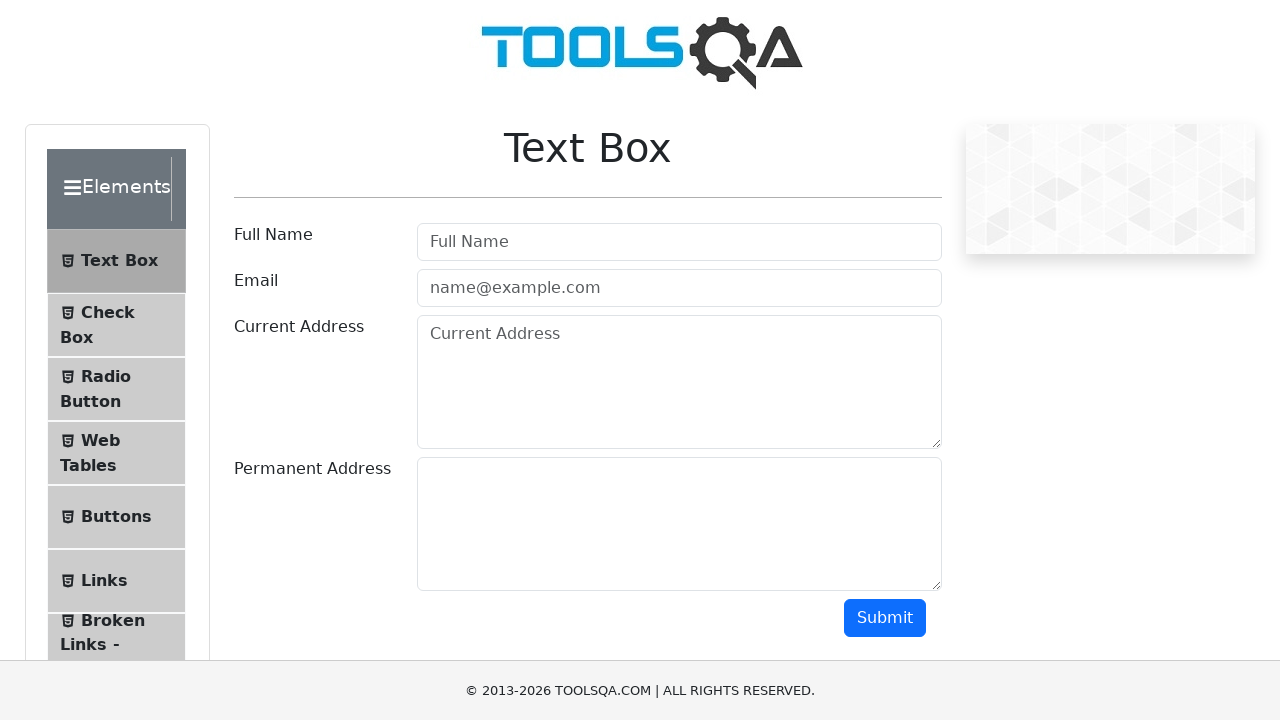

Filled current address text box with 'Russian Federation' on #currentAddress
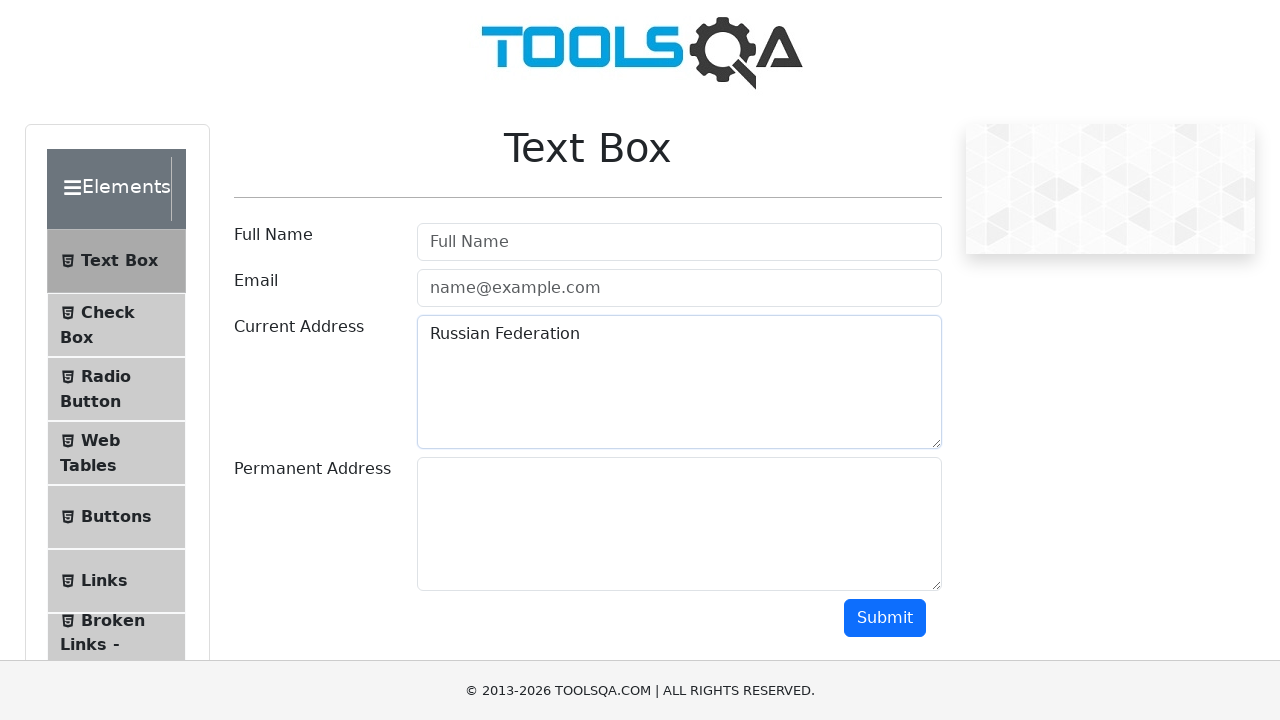

Clicked submit button at (885, 618) on #submit
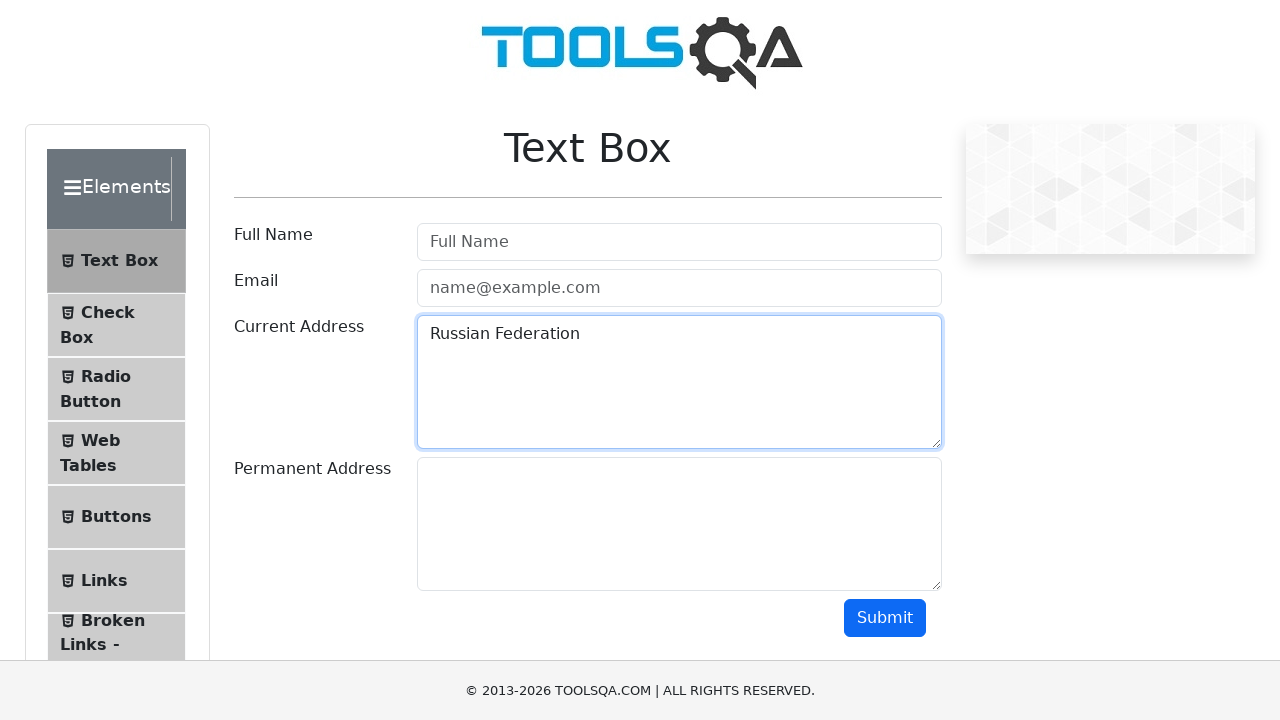

Verified output section appeared with submitted address
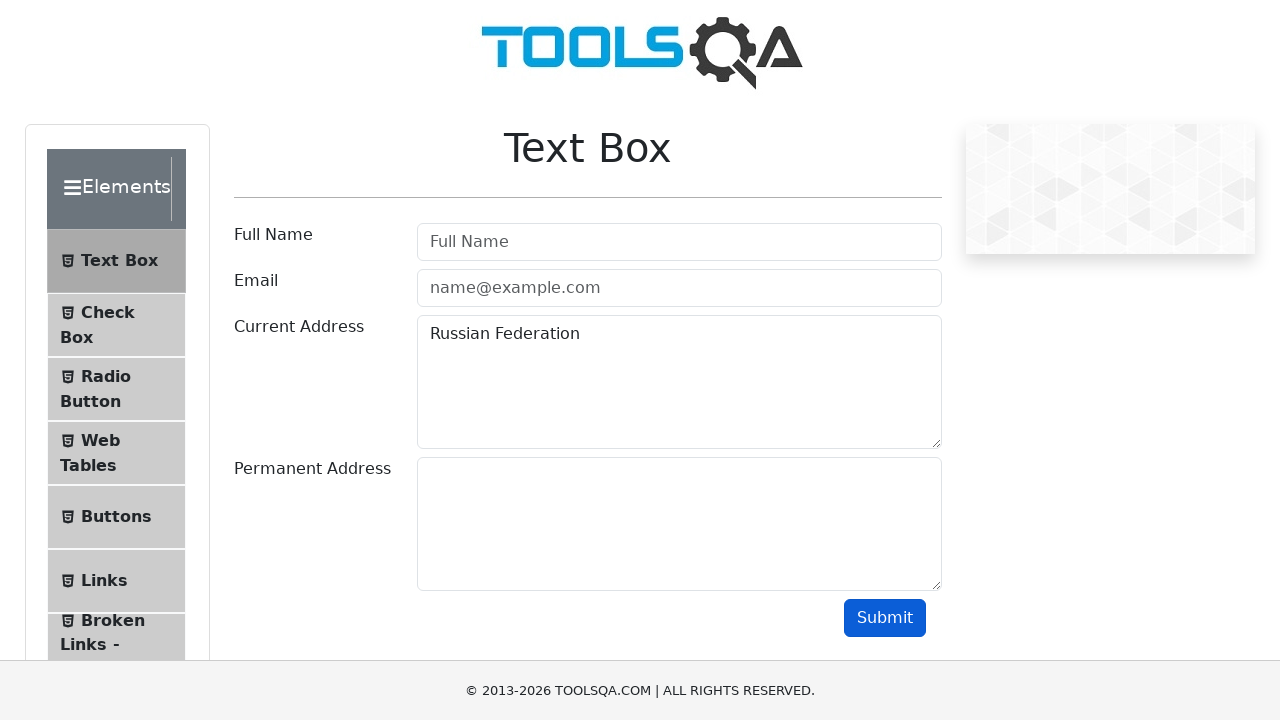

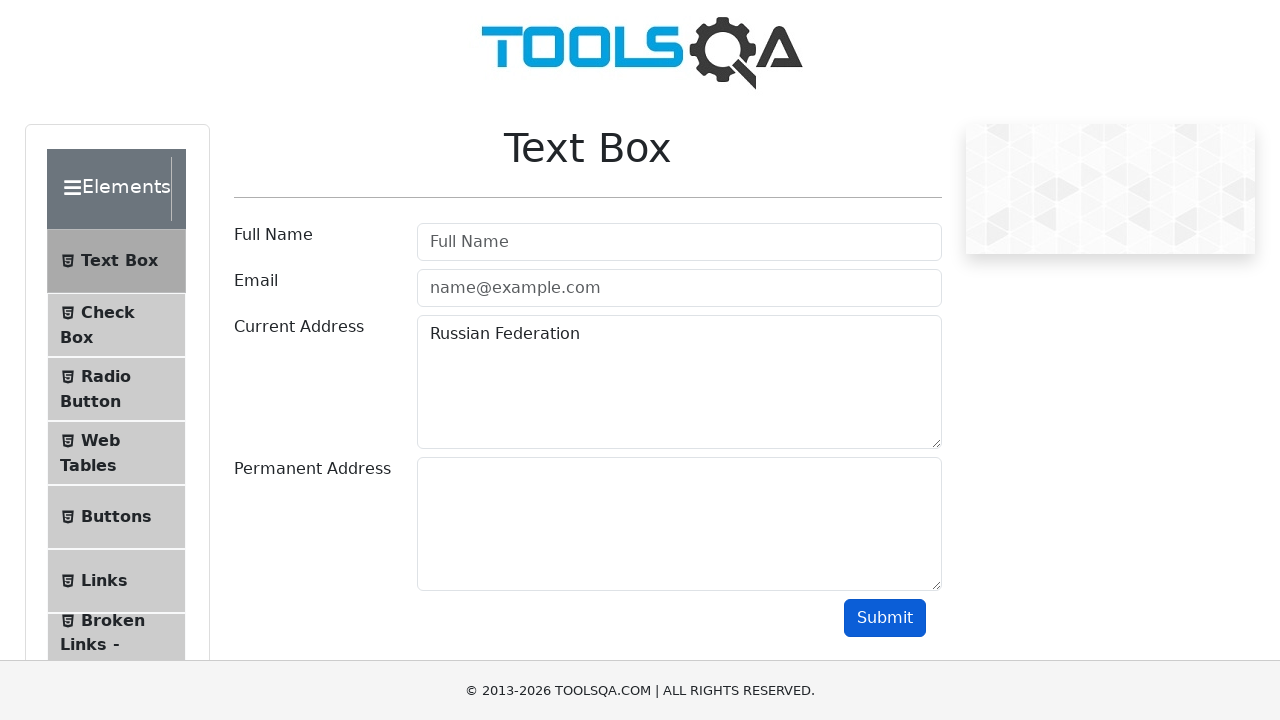